Navigates to Hepsiburada homepage and waits for the page to load (originally takes a screenshot)

Starting URL: https://hepsiburada.com

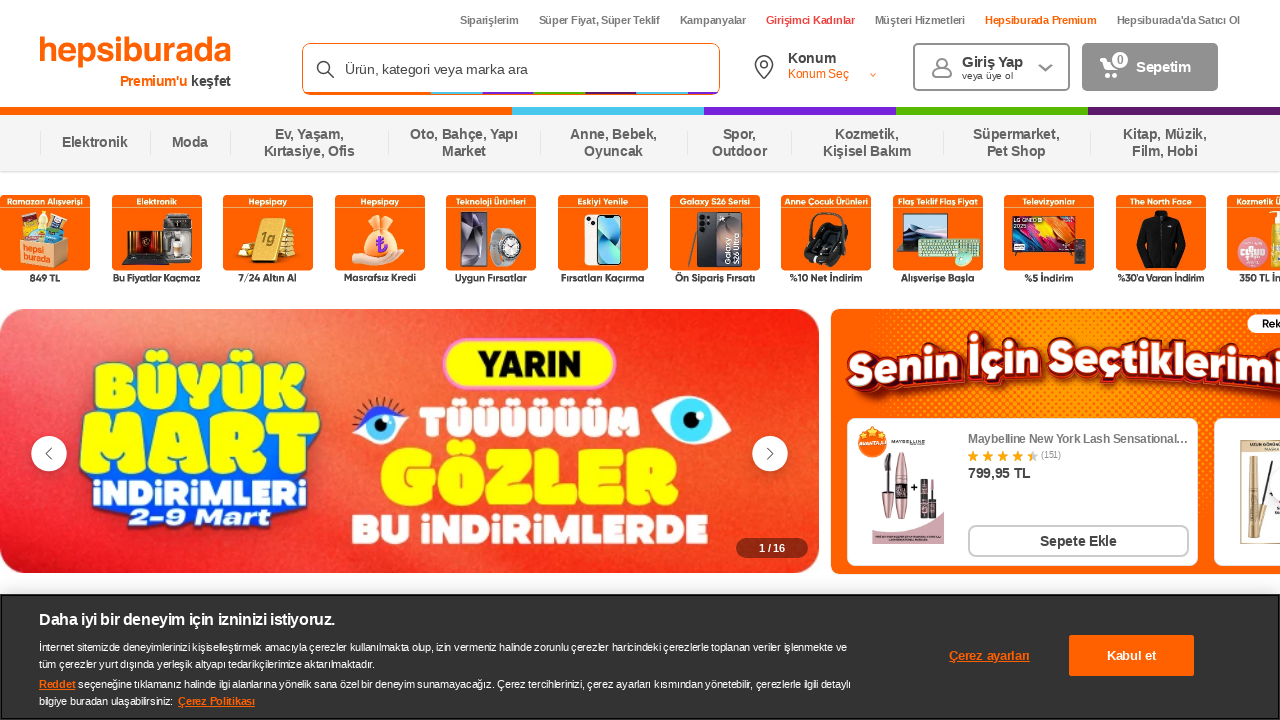

Waited for page to fully load (networkidle state)
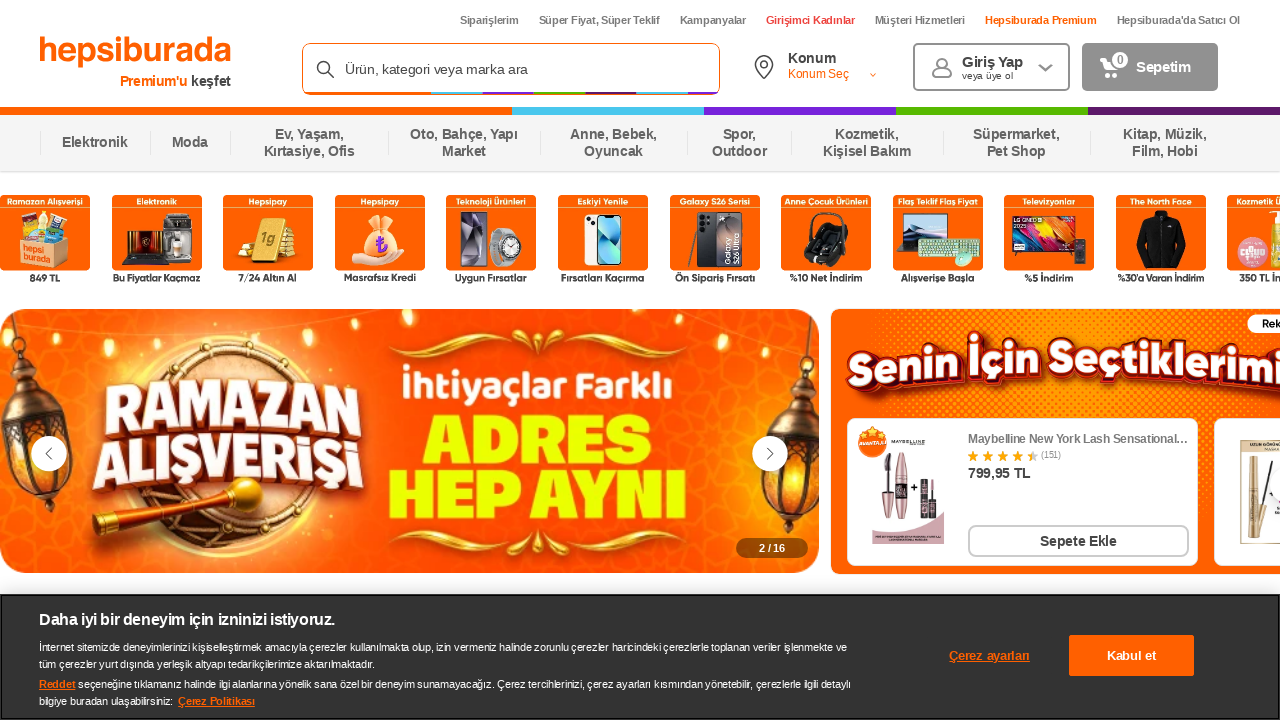

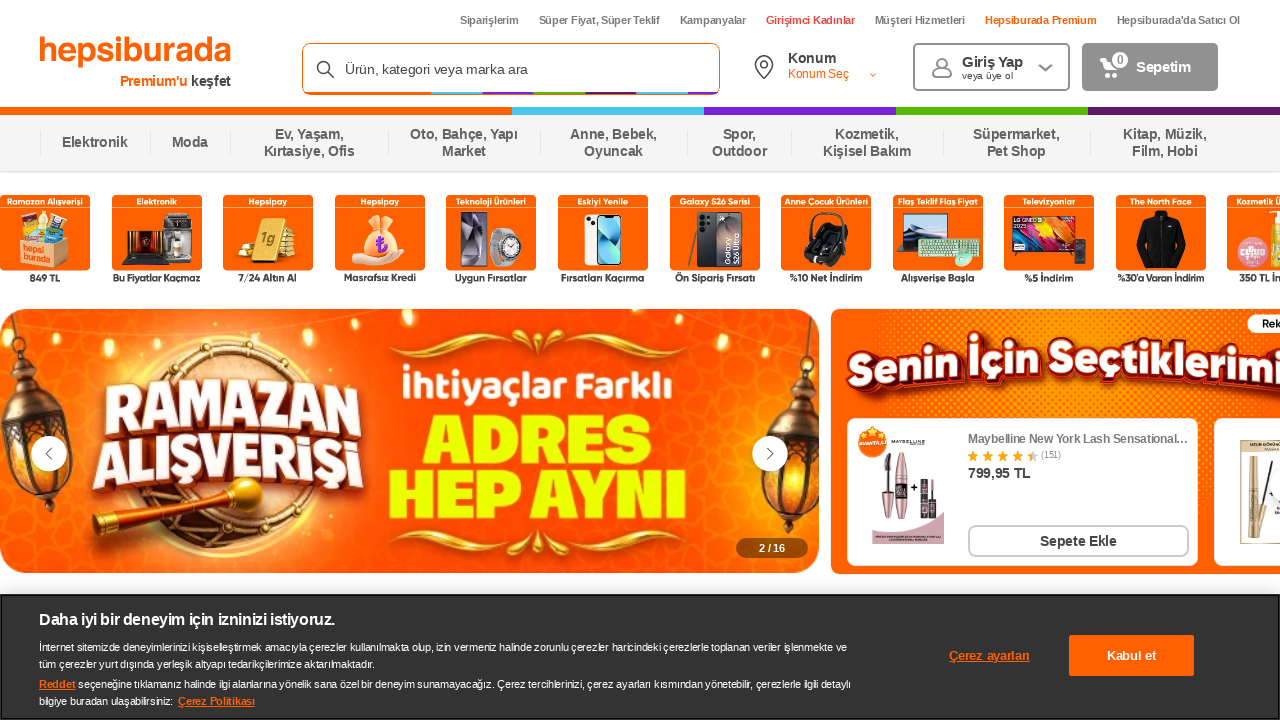